Navigates to the automation practice website and maximizes the browser window. This is a basic navigation test.

Starting URL: http://automationbykrishna.com/

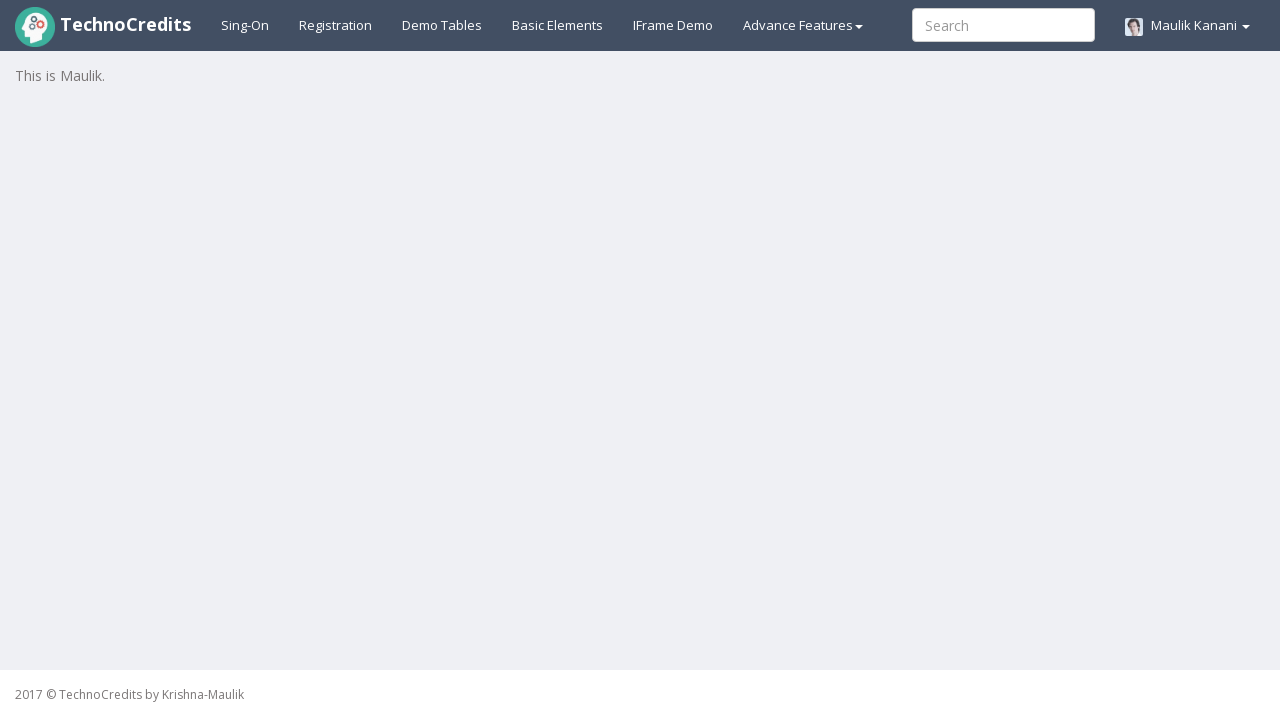

Navigated to automation practice website at http://automationbykrishna.com/
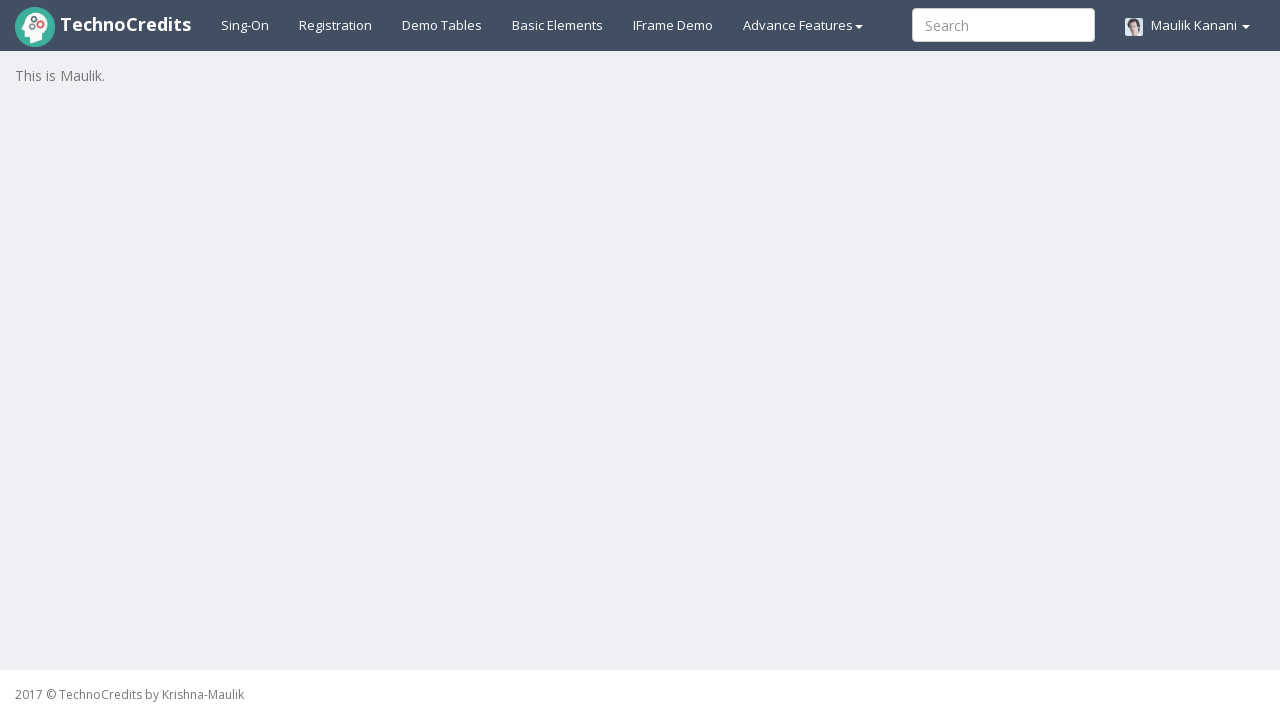

Maximized browser window to 1920x1080
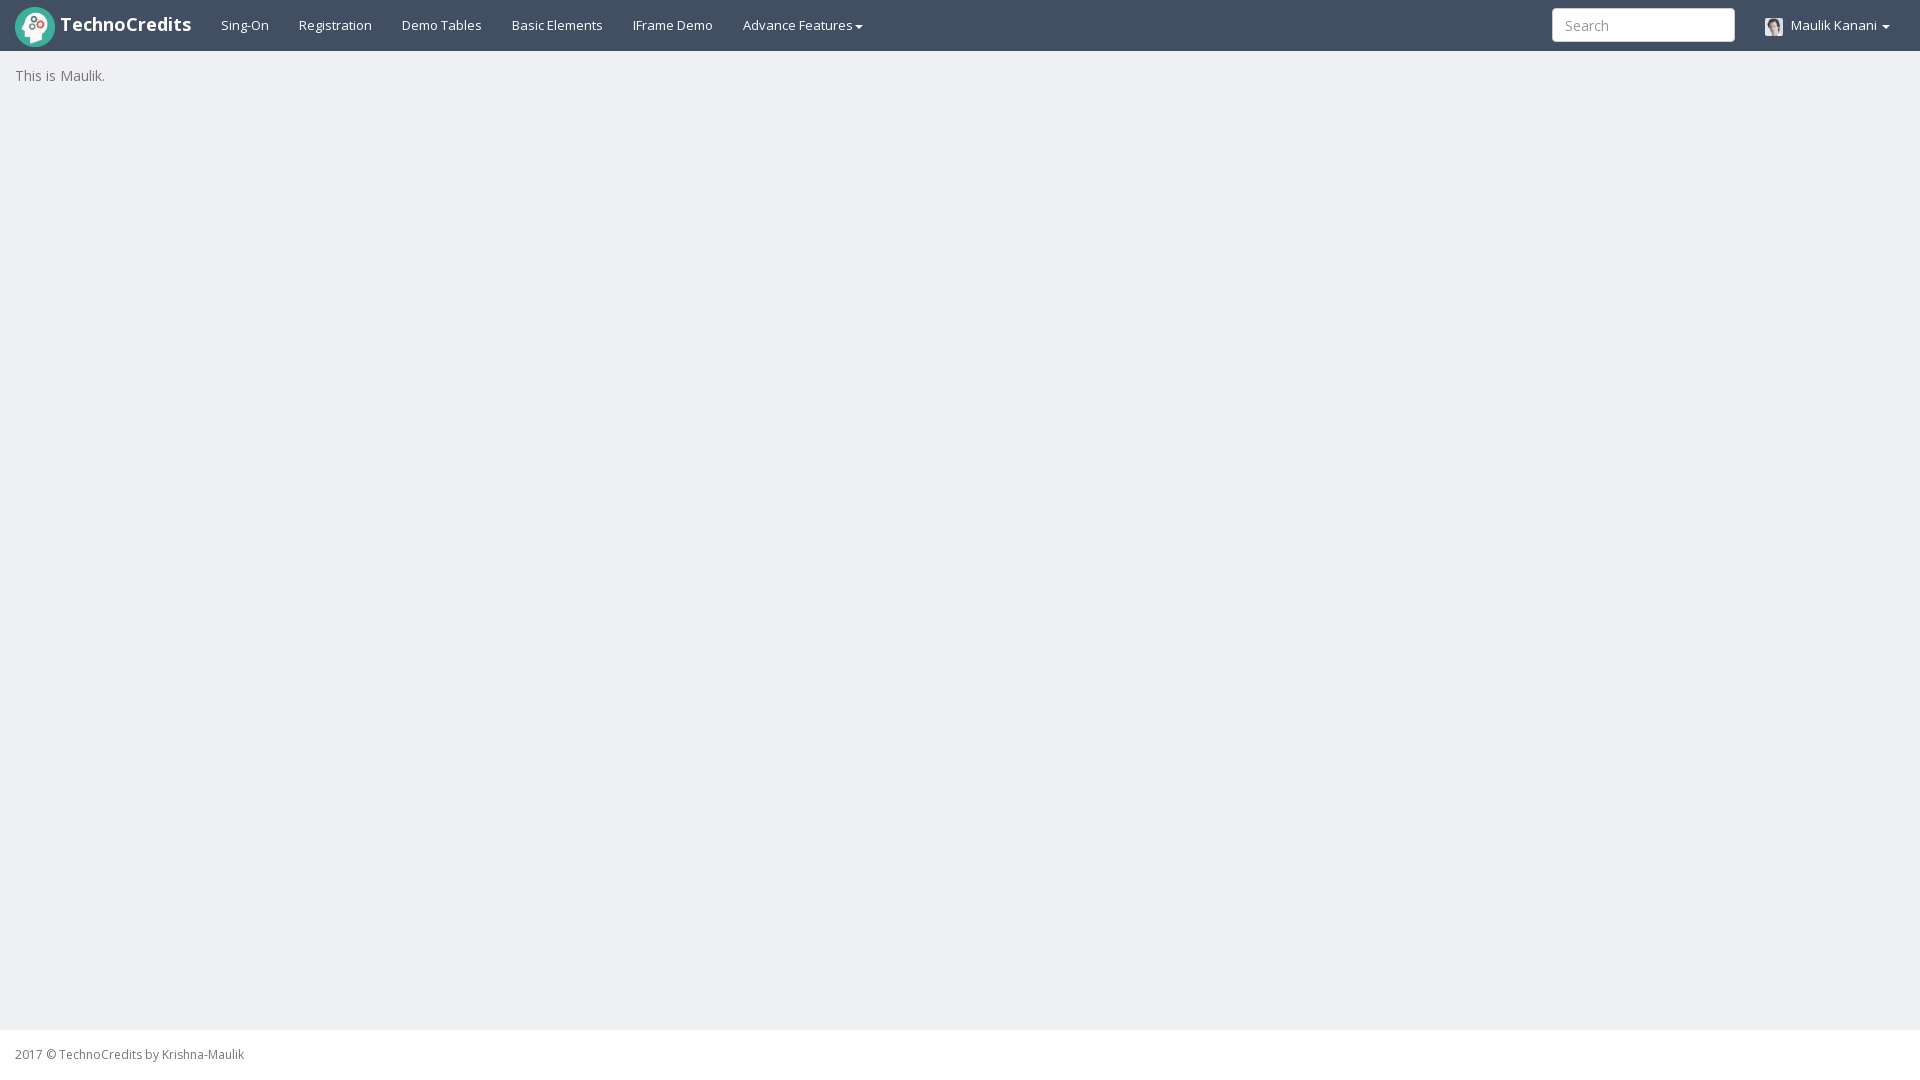

Page fully loaded and network idle
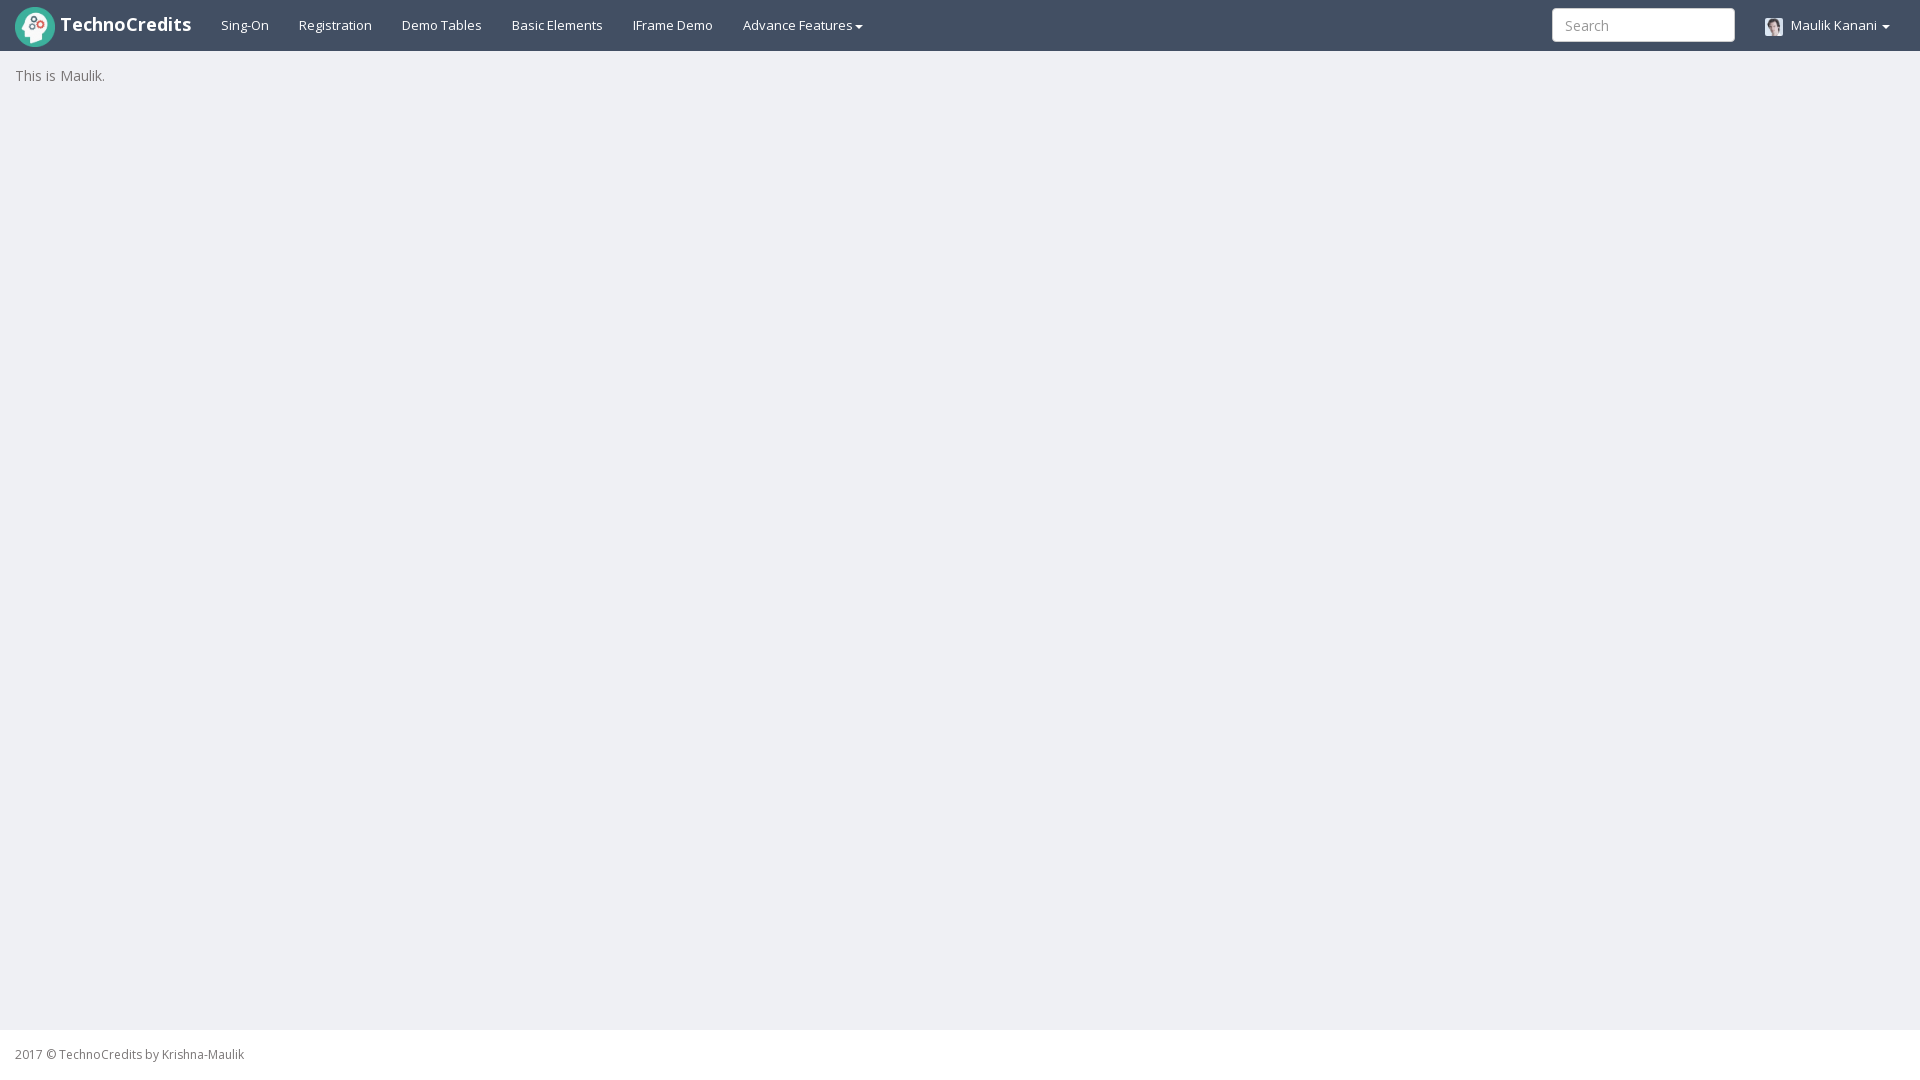

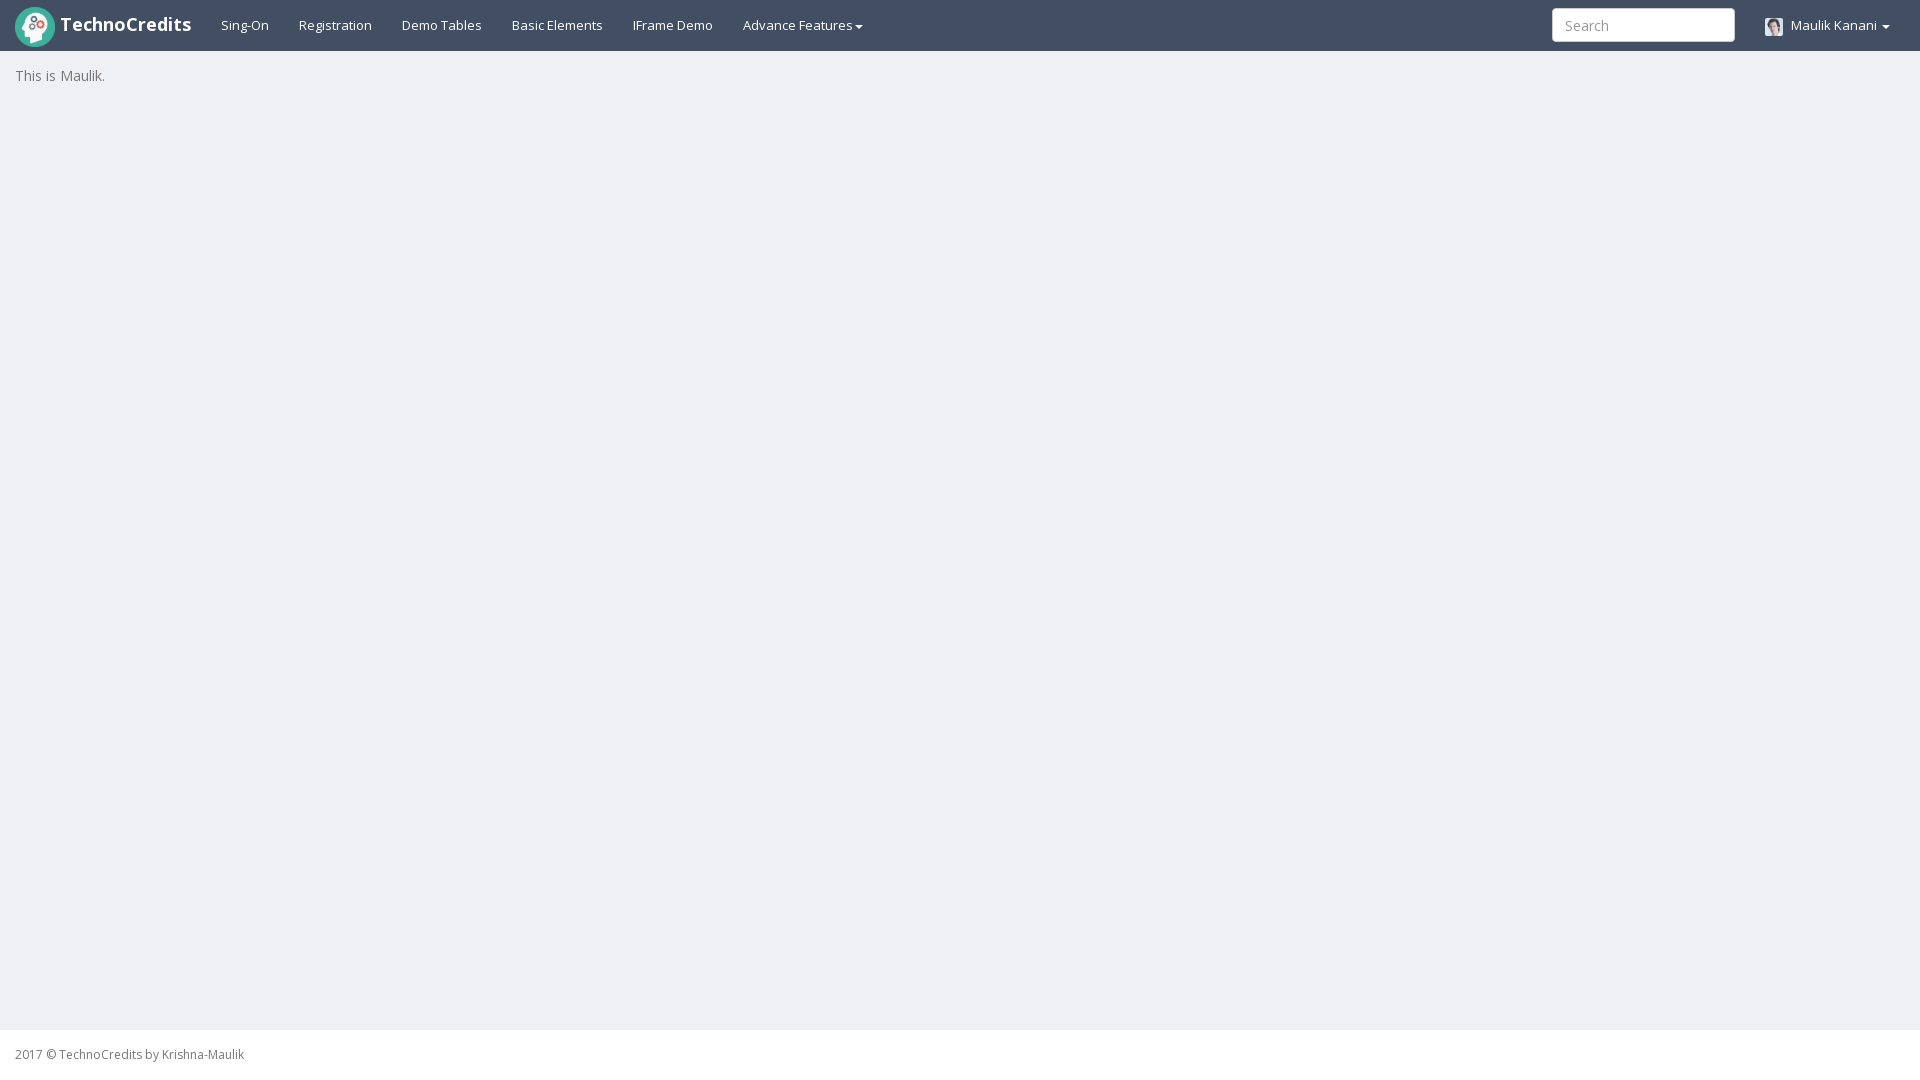